Demonstrates various Playwright locator strategies (ID, class, text, CSS, XPath) by interacting with a registration form - filling first name, last name, email fields, clicking a checkbox, and filling a search box.

Starting URL: https://naveenautomationlabs.com/opencart/index.php?route=account/register

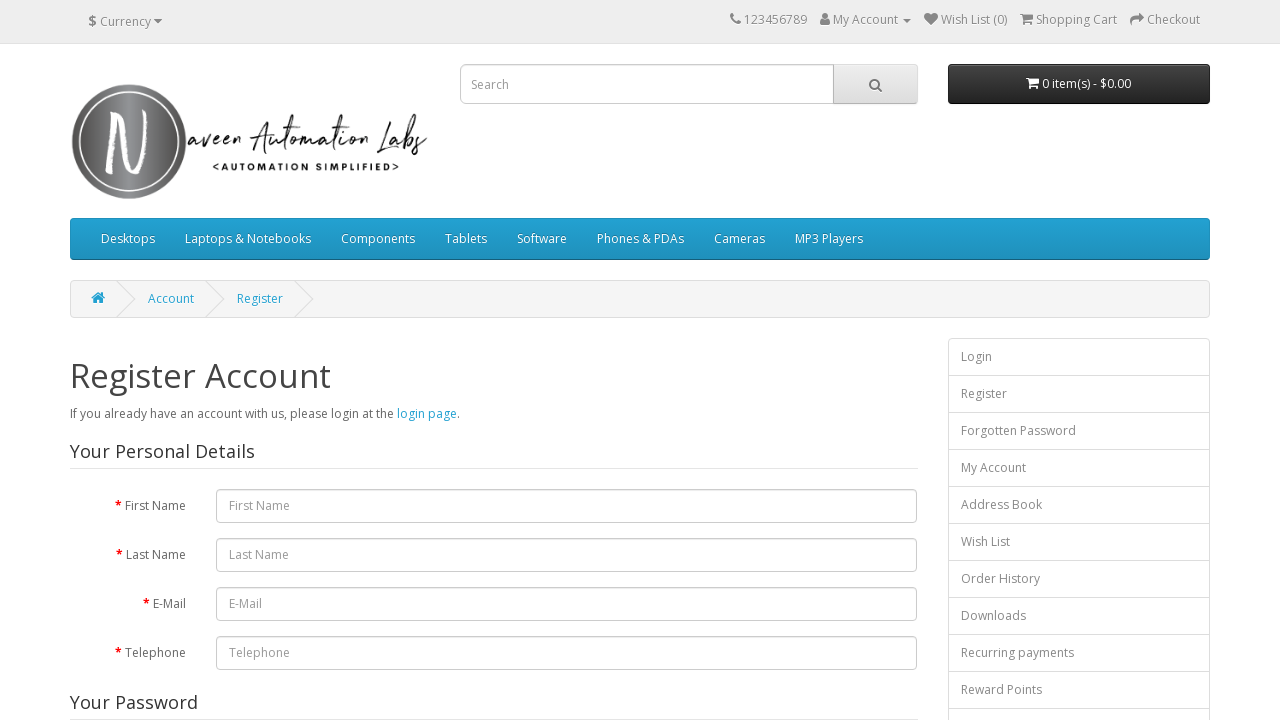

Filled first name field with 'Danny' using ID locator on #input-firstname
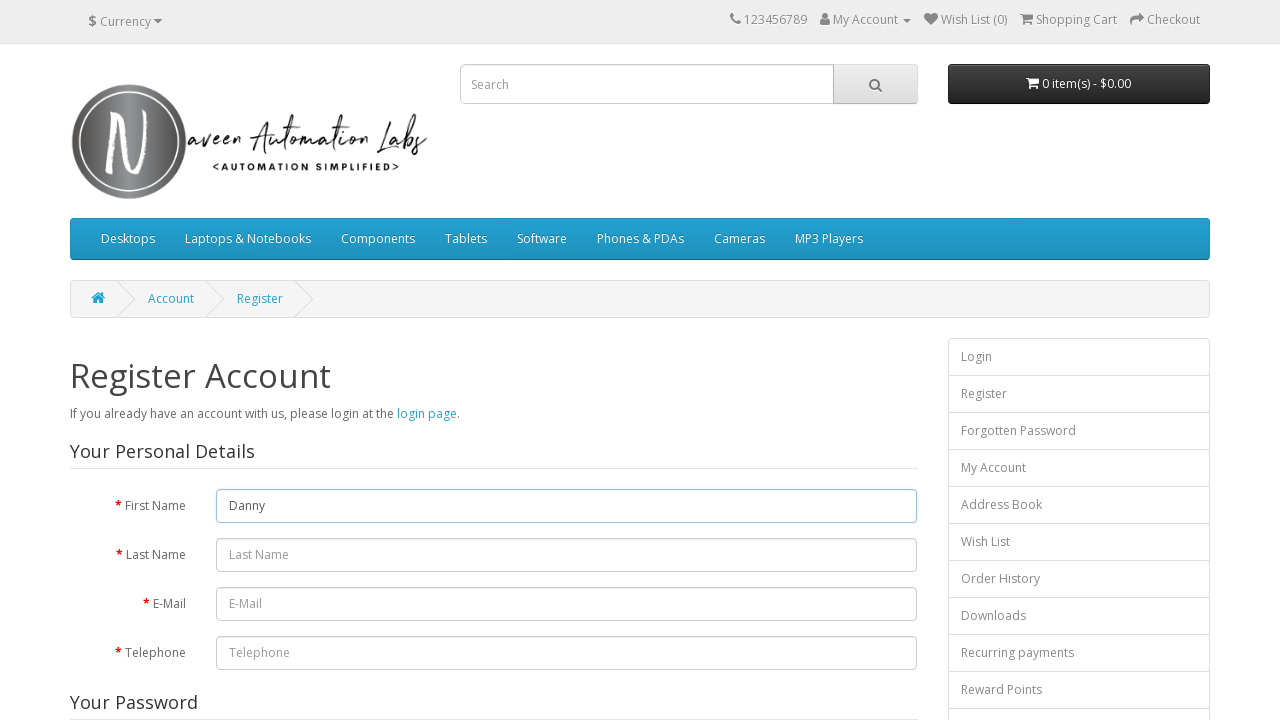

Cleared first name field on #input-firstname
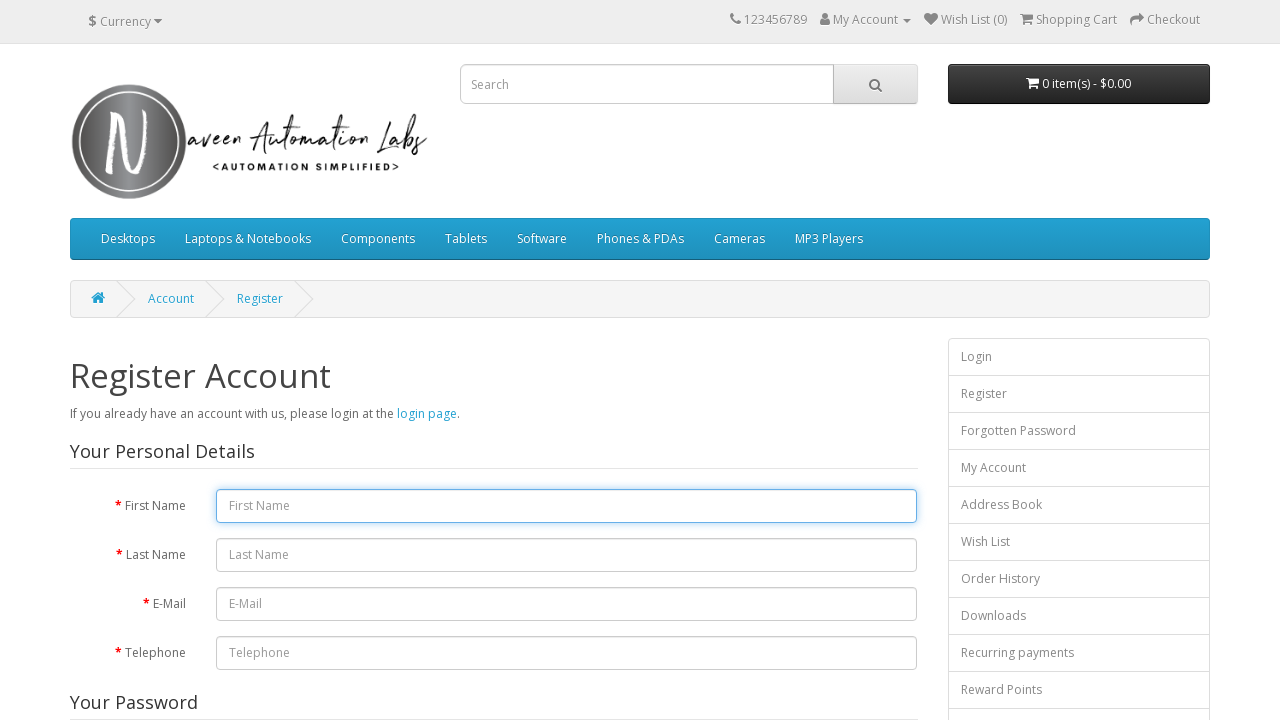

Filled first name field with 'Rambo' on #input-firstname
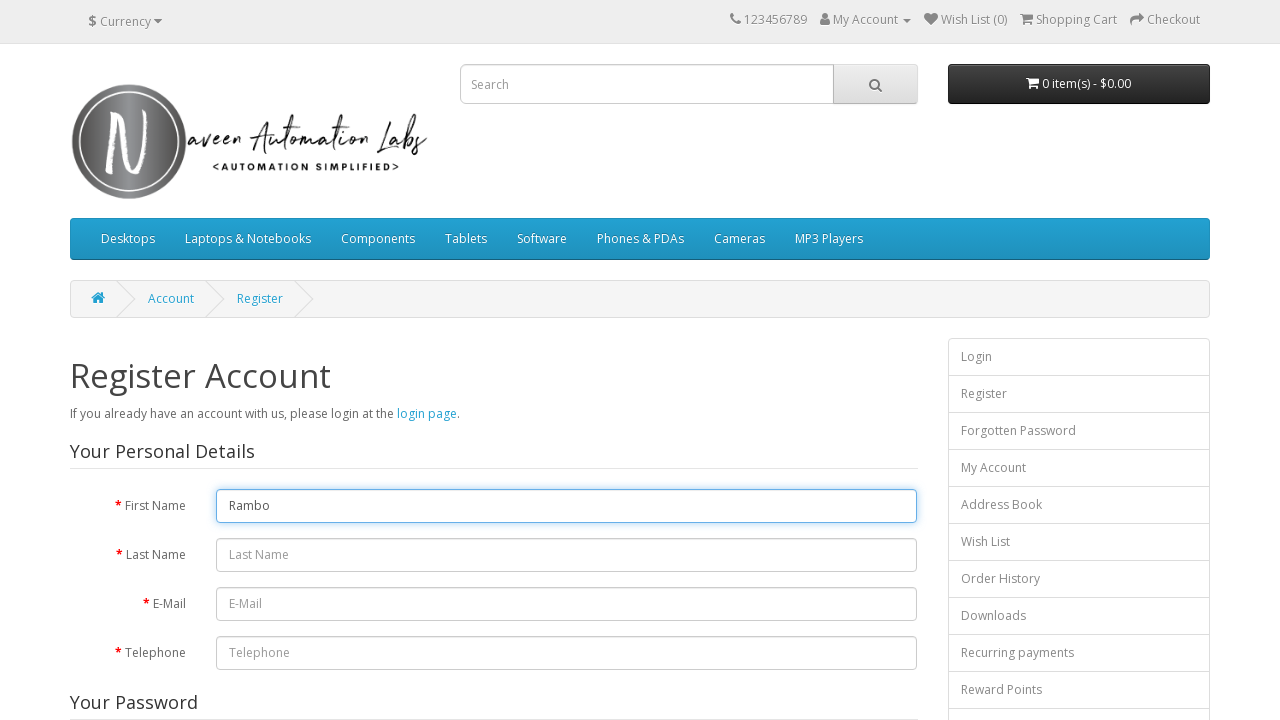

Verified logo is visible using class name locator
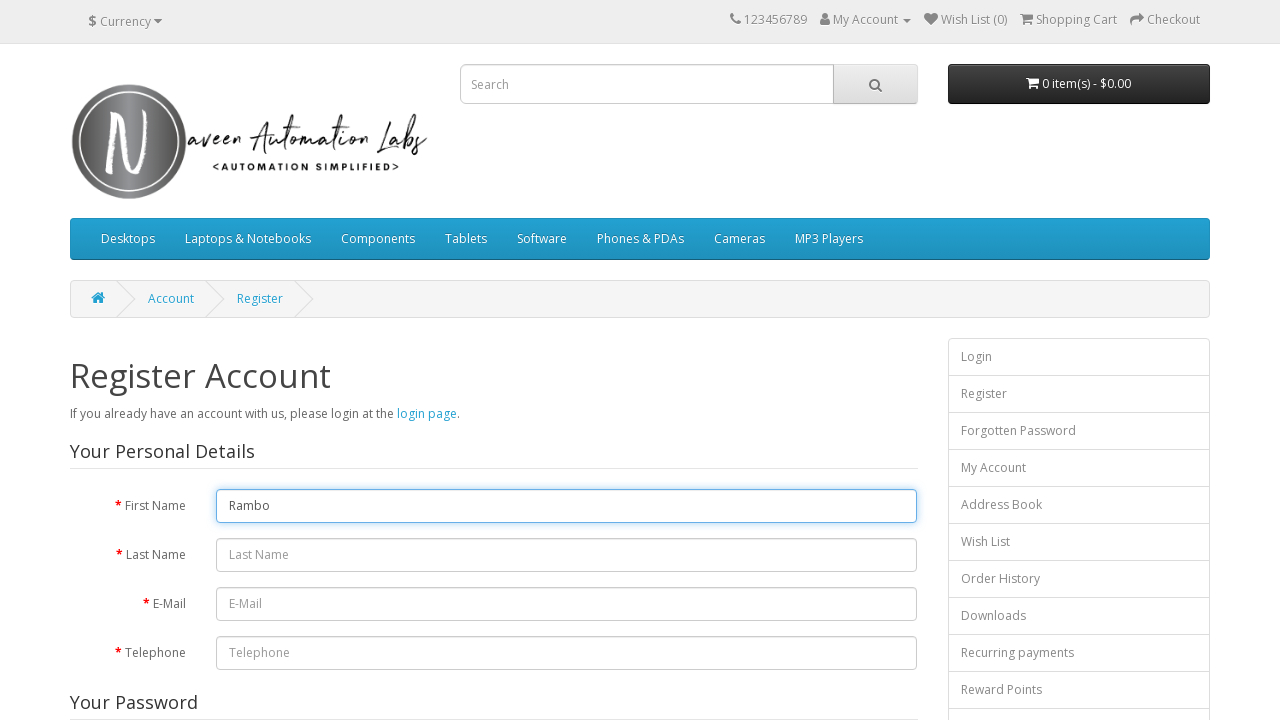

Retrieved register account header text
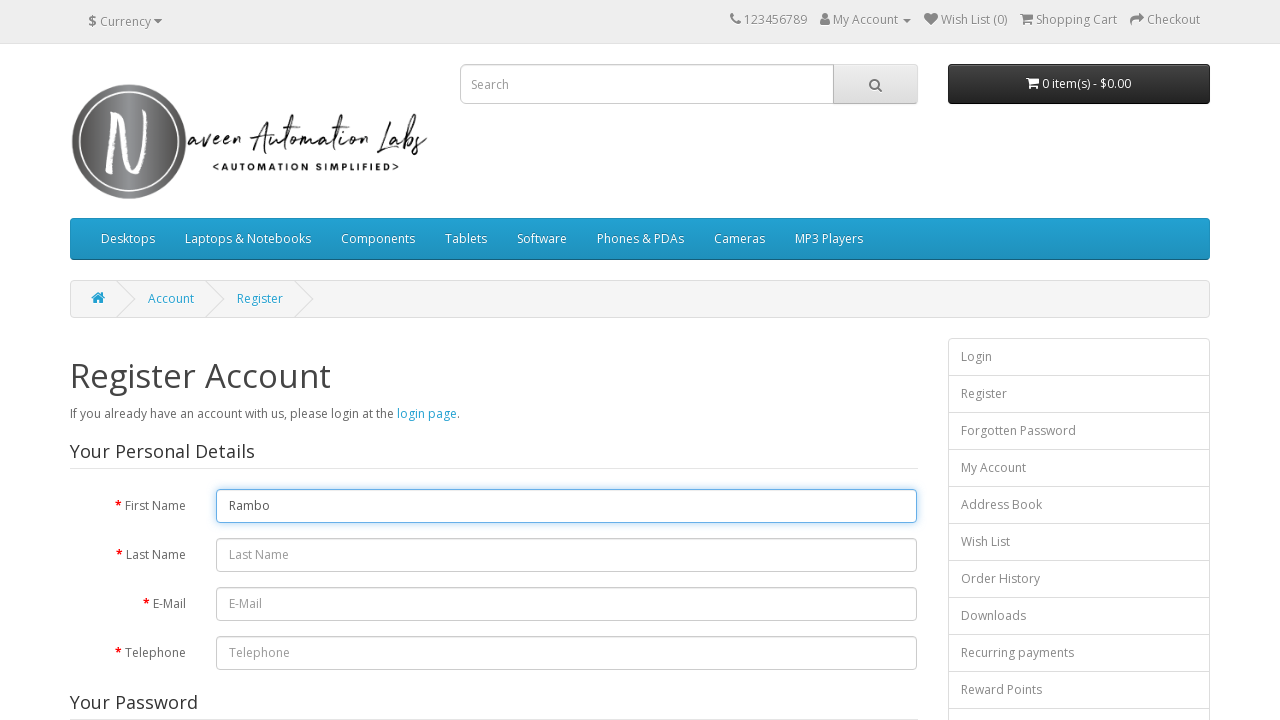

Filled email field with 'danny@yopmail.com' using CSS locator on input#input-email
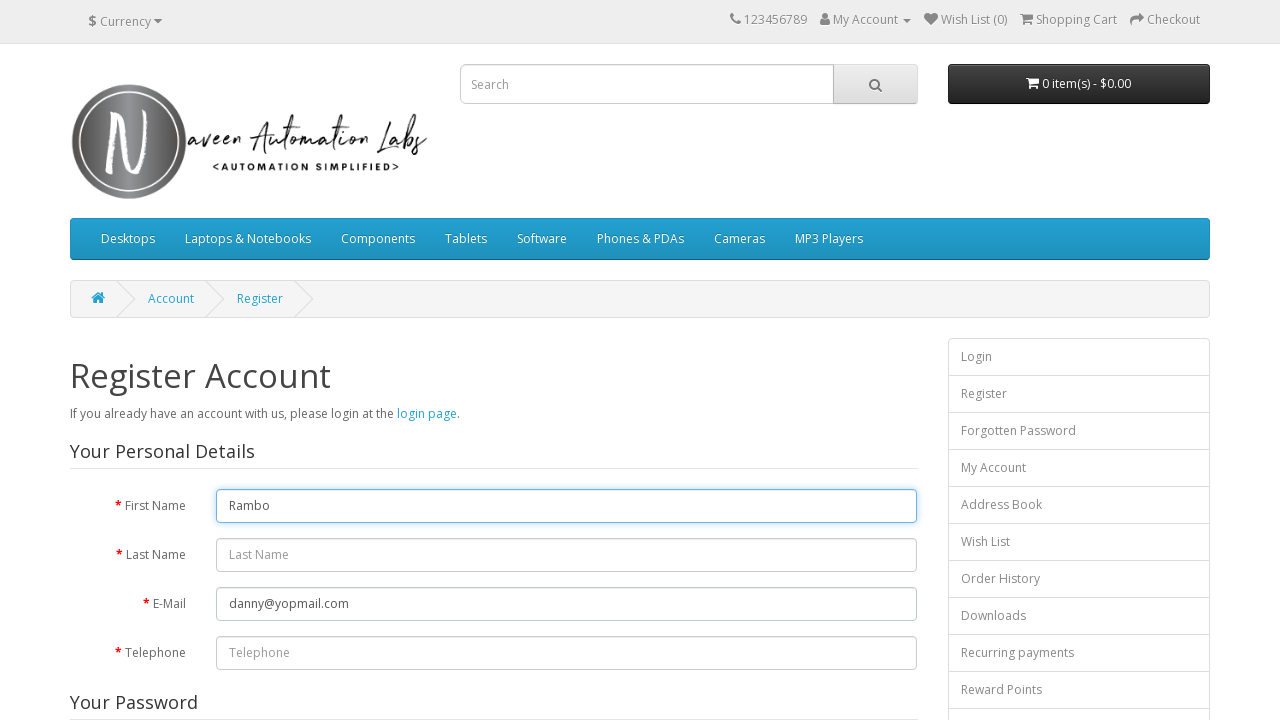

Filled last name field with 'Singh' using CSS attribute selector on input[name=lastname]
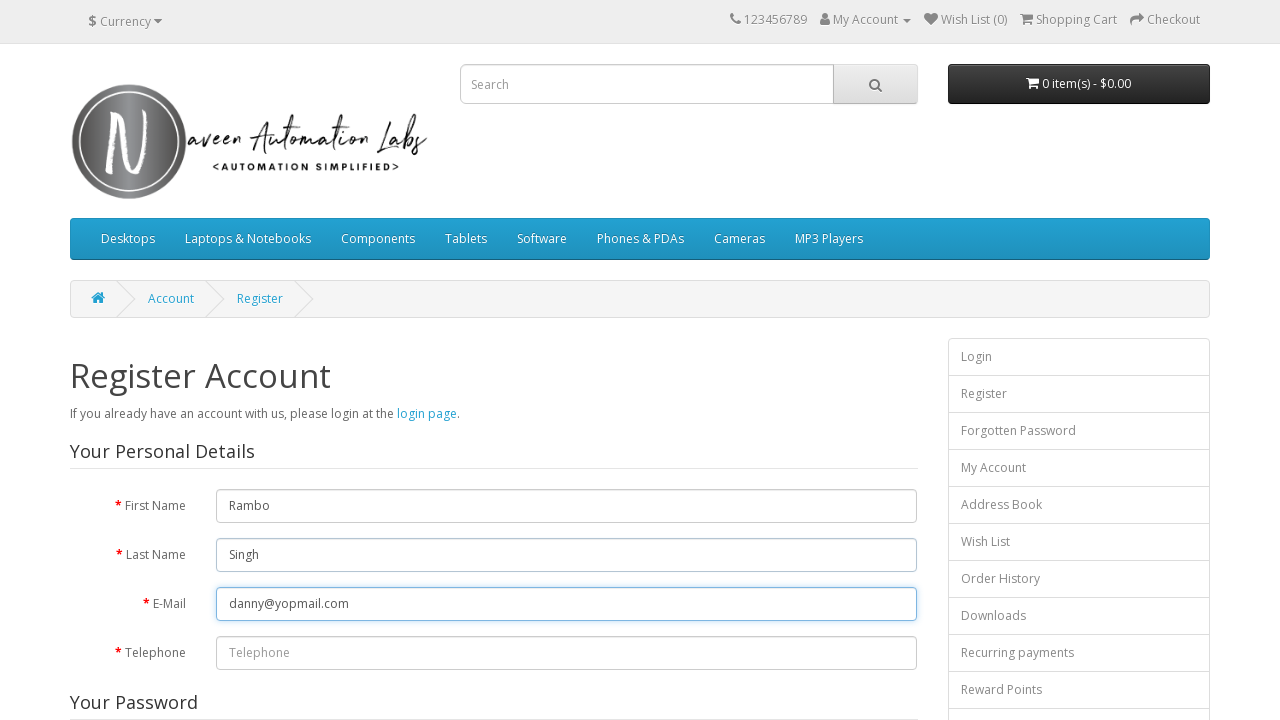

Clicked checkbox using CSS type selector at (825, 424) on input[type=checkbox]
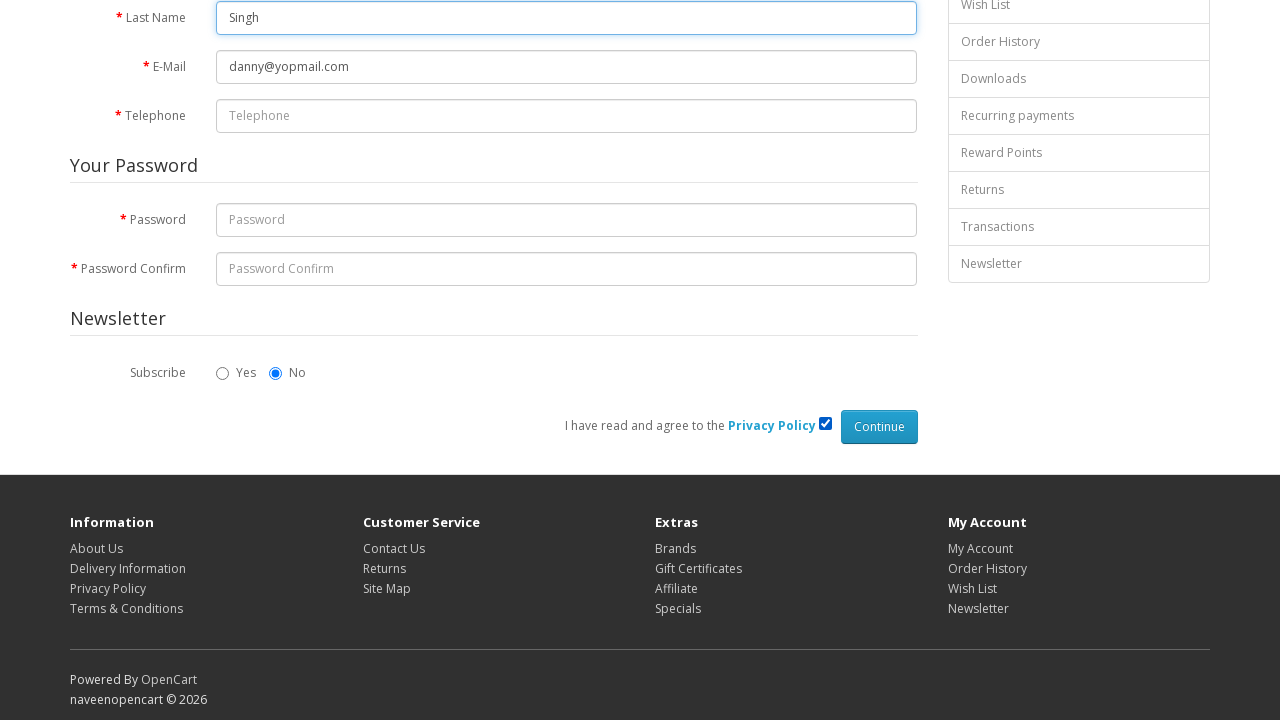

Filled search box with 'iPhone' using XPath locator on xpath=//input[@name='search' and @placeholder='Search']
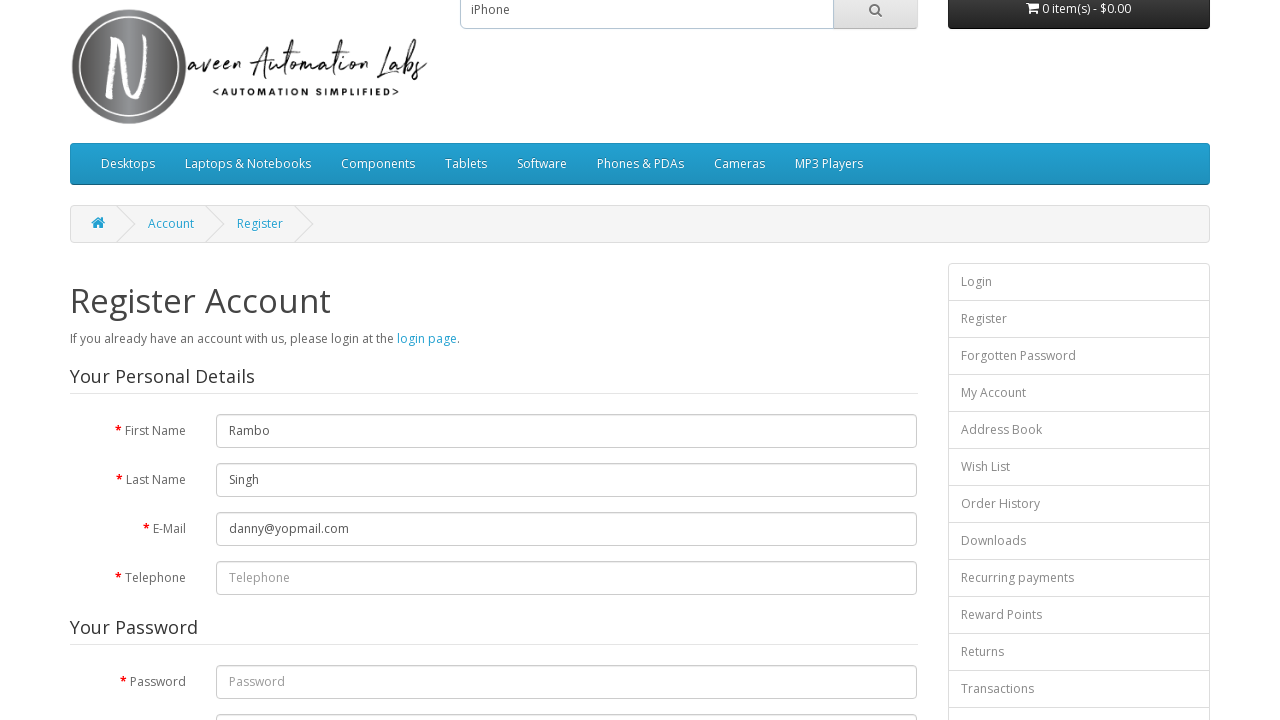

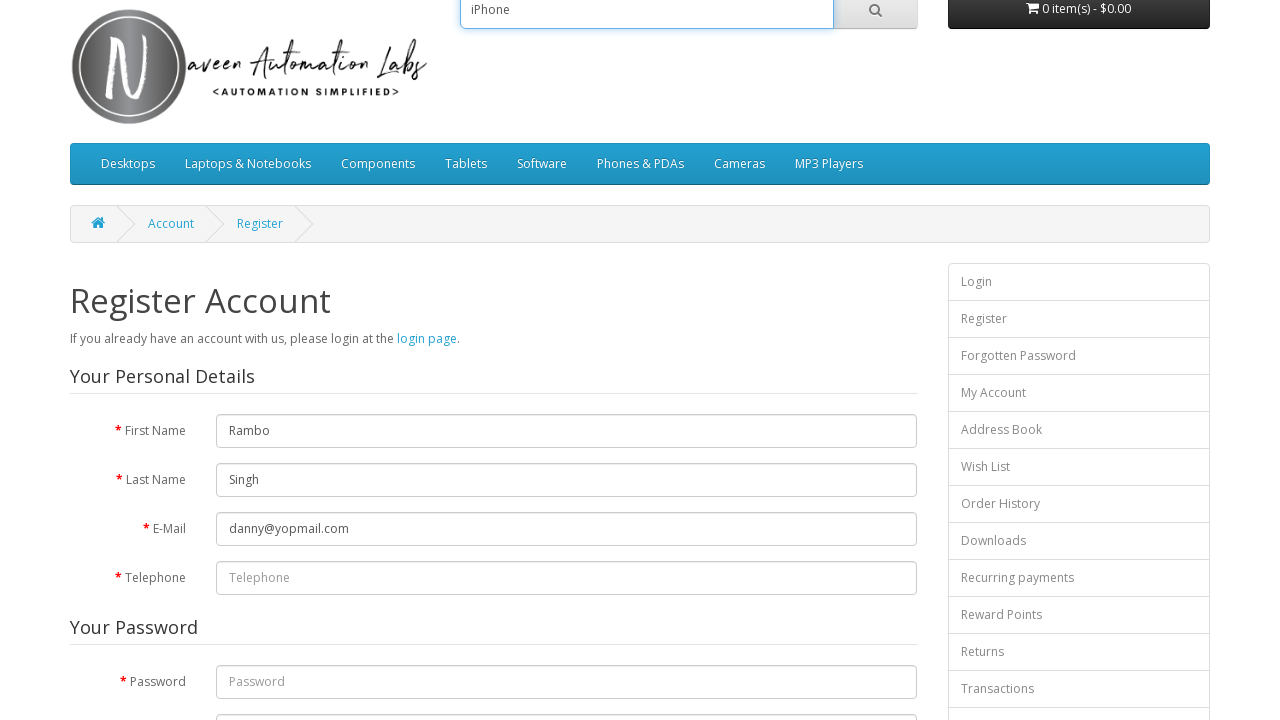